Verifies that the Xpath Practice Page has the correct title containing "Xpath Practice Page"

Starting URL: https://selectorshub.com/xpath-practice-page/

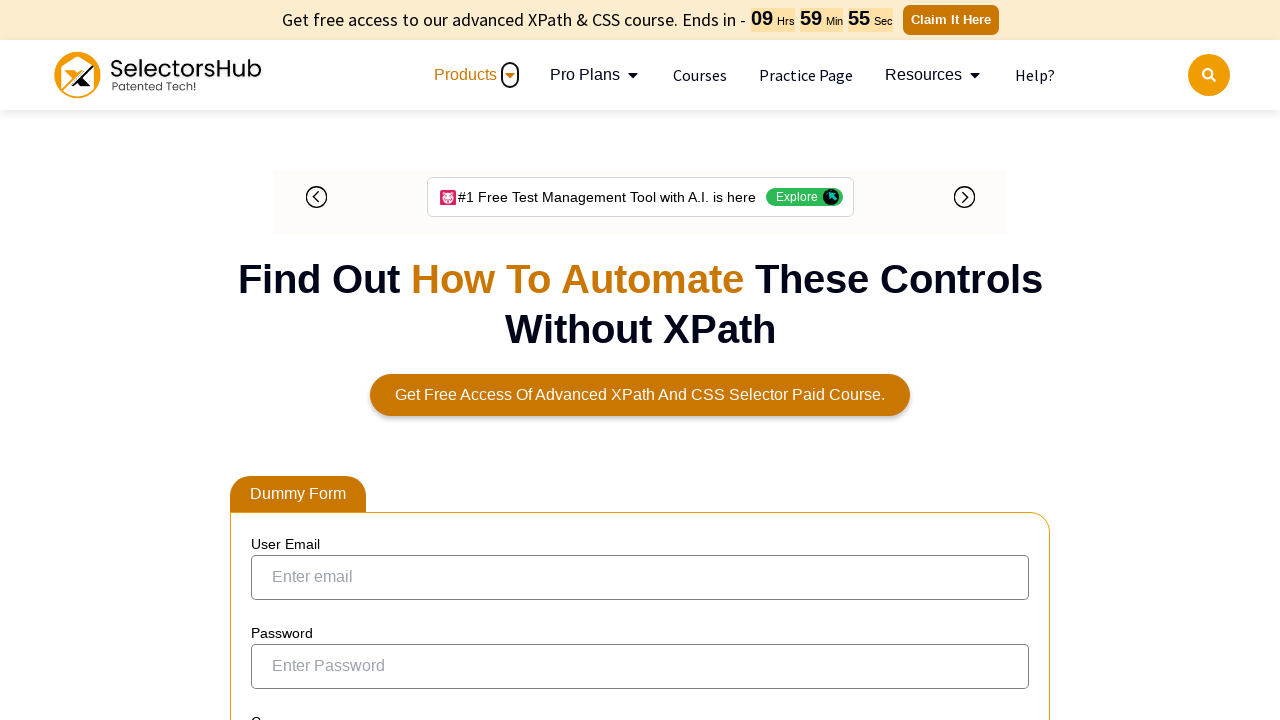

Verified page title contains 'Xpath Practice Page'
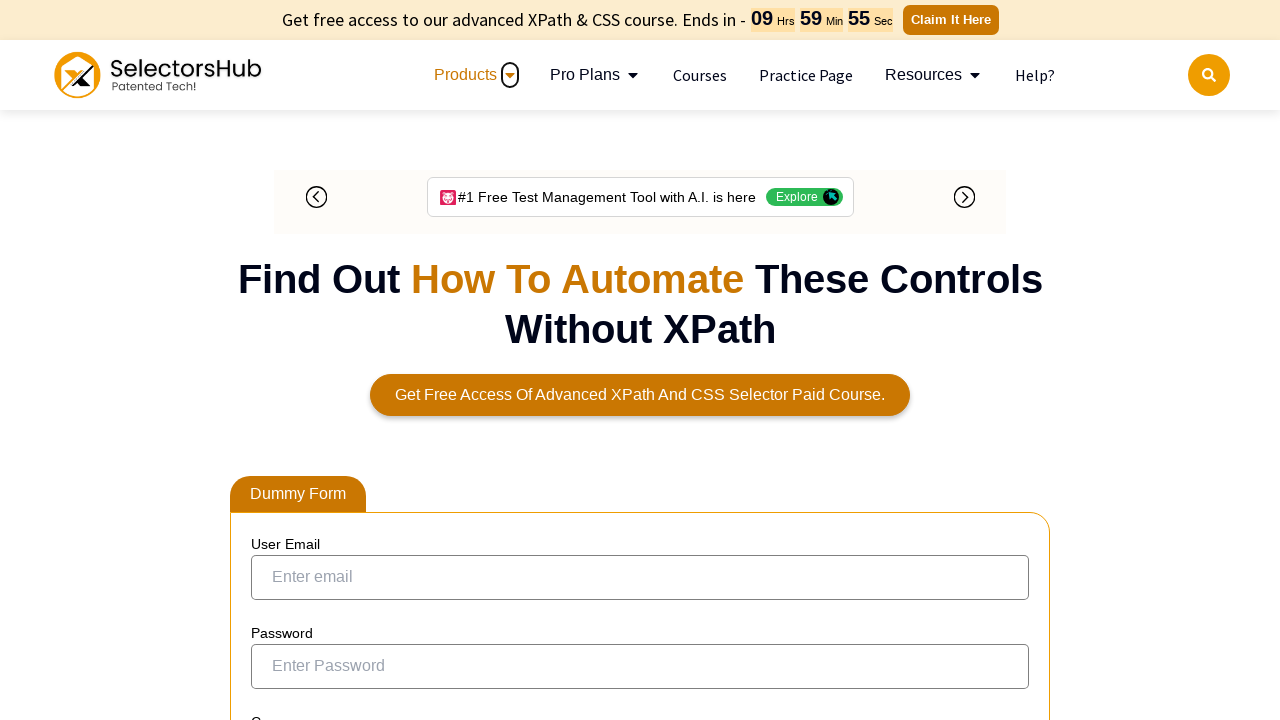

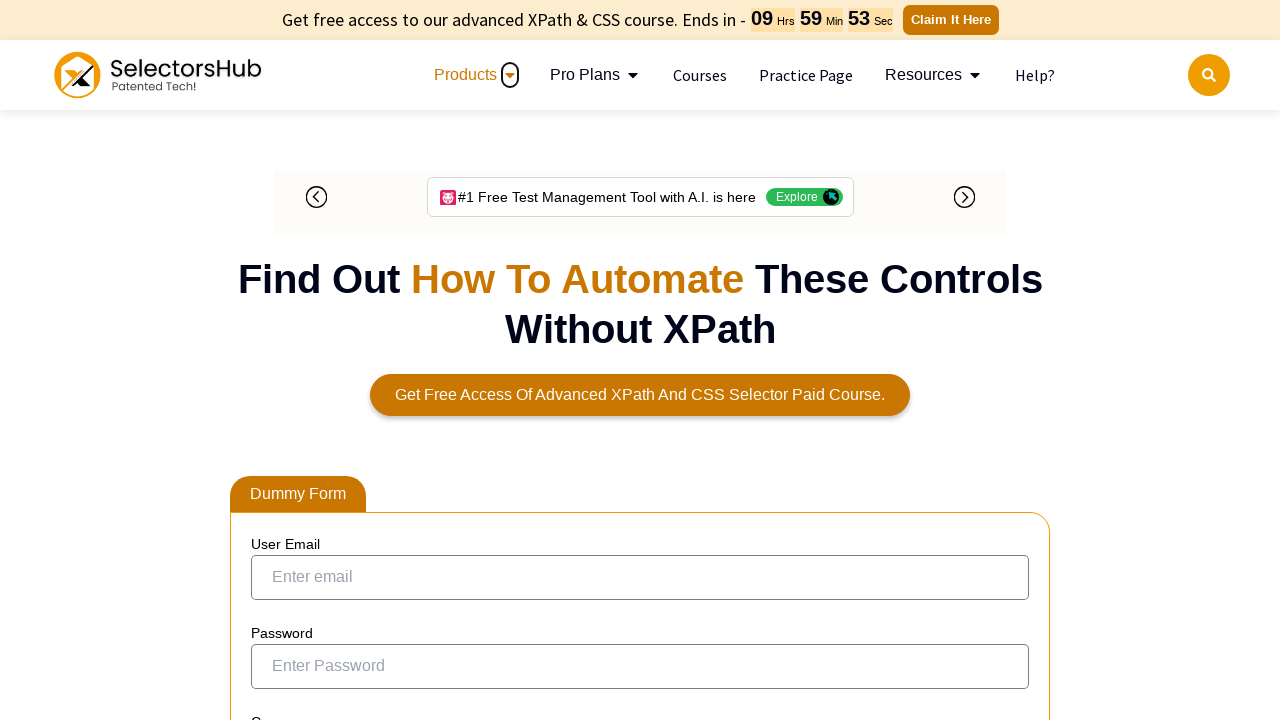